Tests the add/remove elements functionality by clicking the Add Element button, verifying the Delete button appears, clicking Delete, and verifying the Add Element button is still visible.

Starting URL: https://the-internet.herokuapp.com/add_remove_elements/

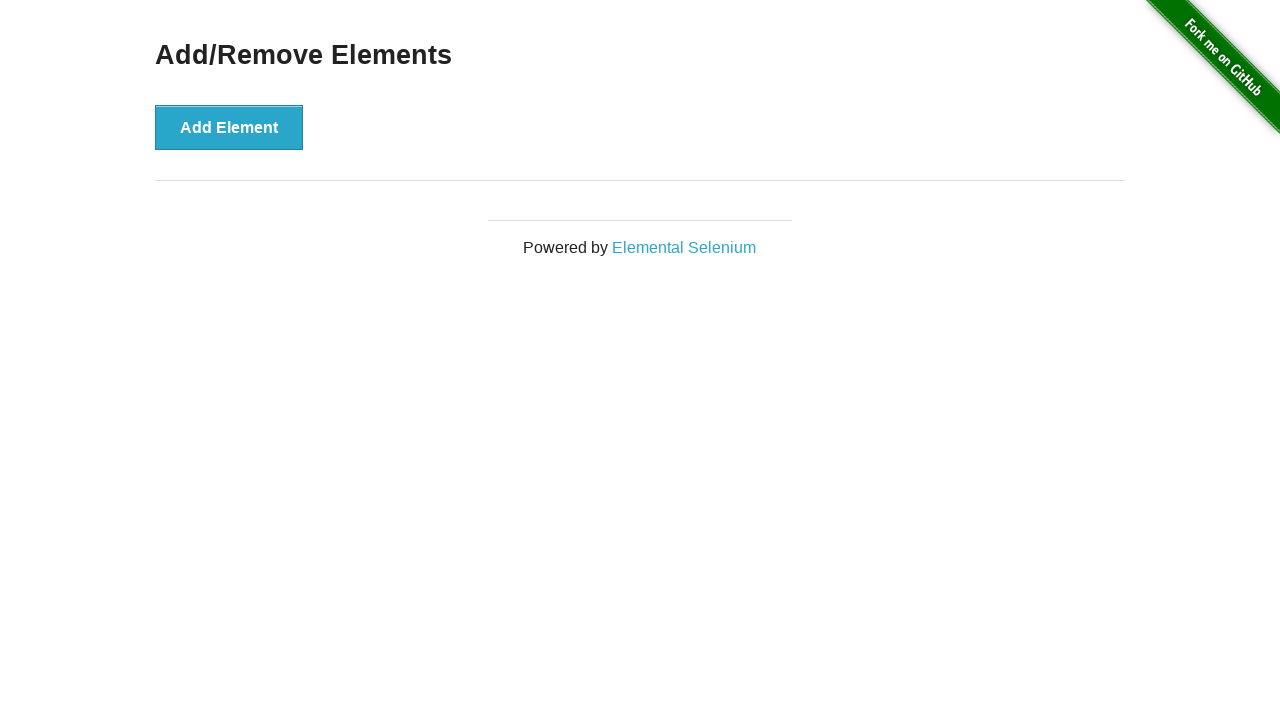

Clicked Add Element button at (229, 127) on xpath=//*[@onclick='addElement()']
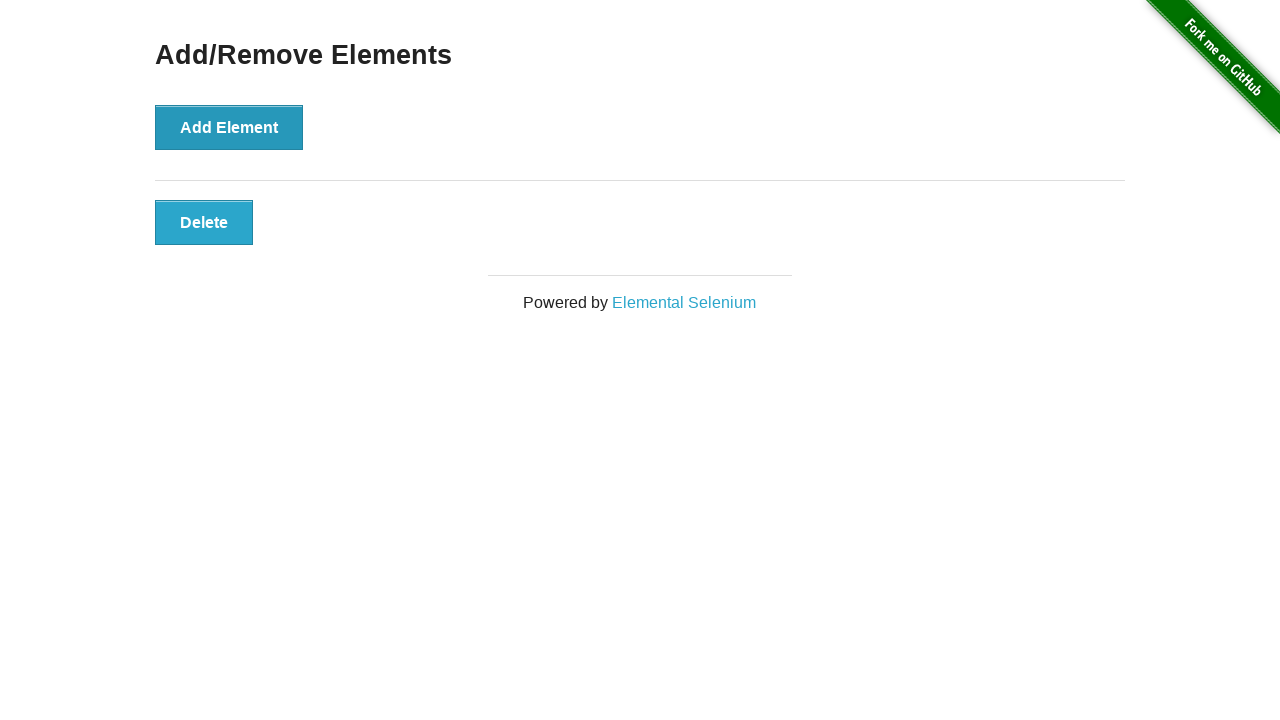

Delete button appeared and is visible
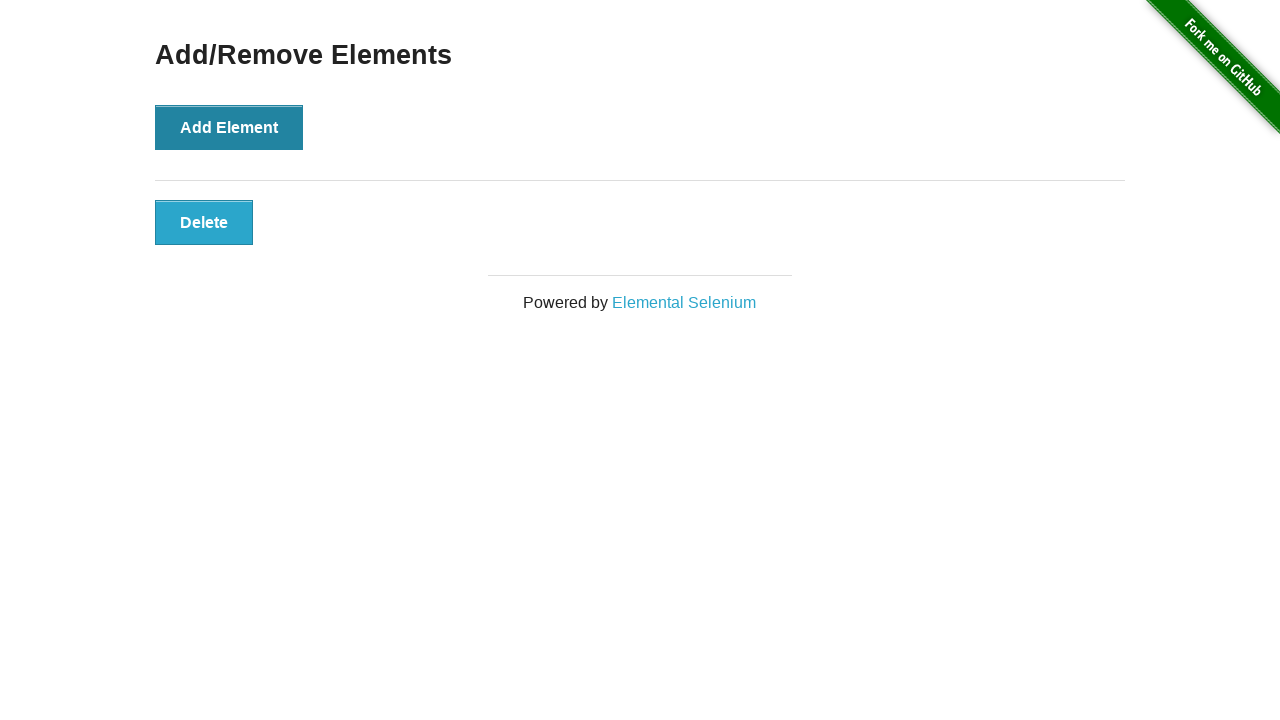

Clicked Delete button at (204, 222) on xpath=//*[@onclick='deleteElement()']
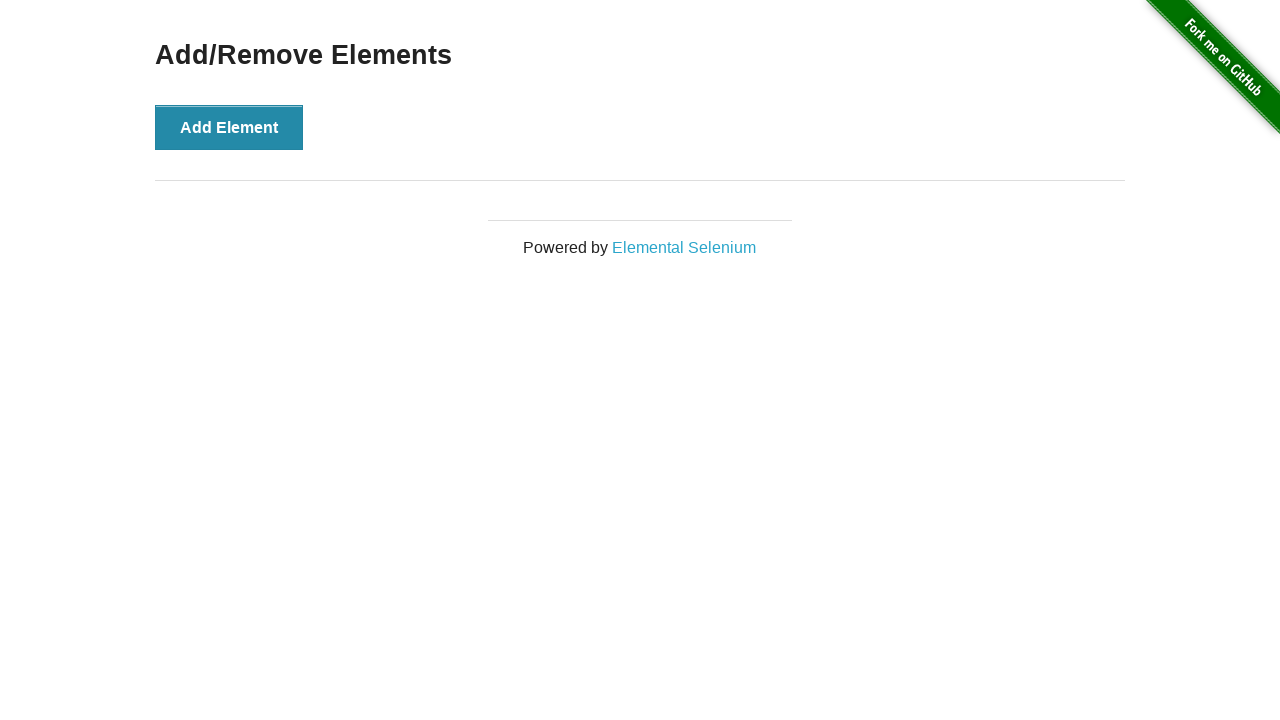

Add Element button is still visible after deletion
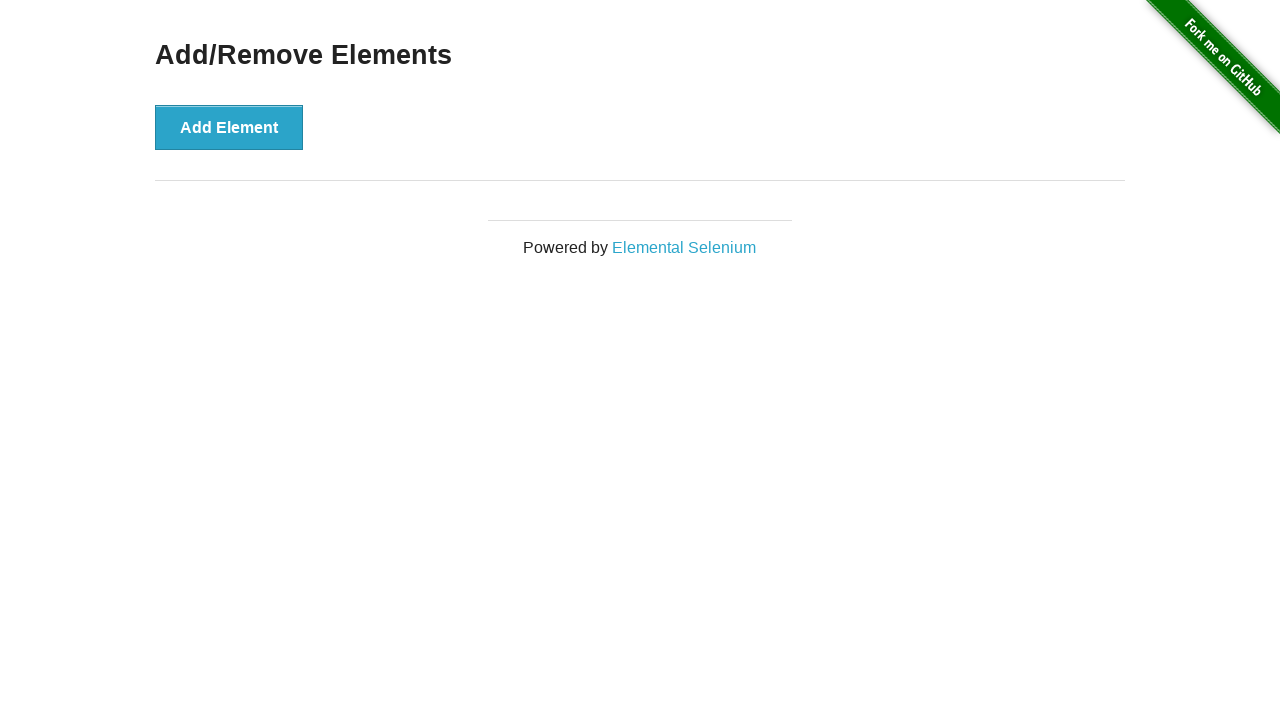

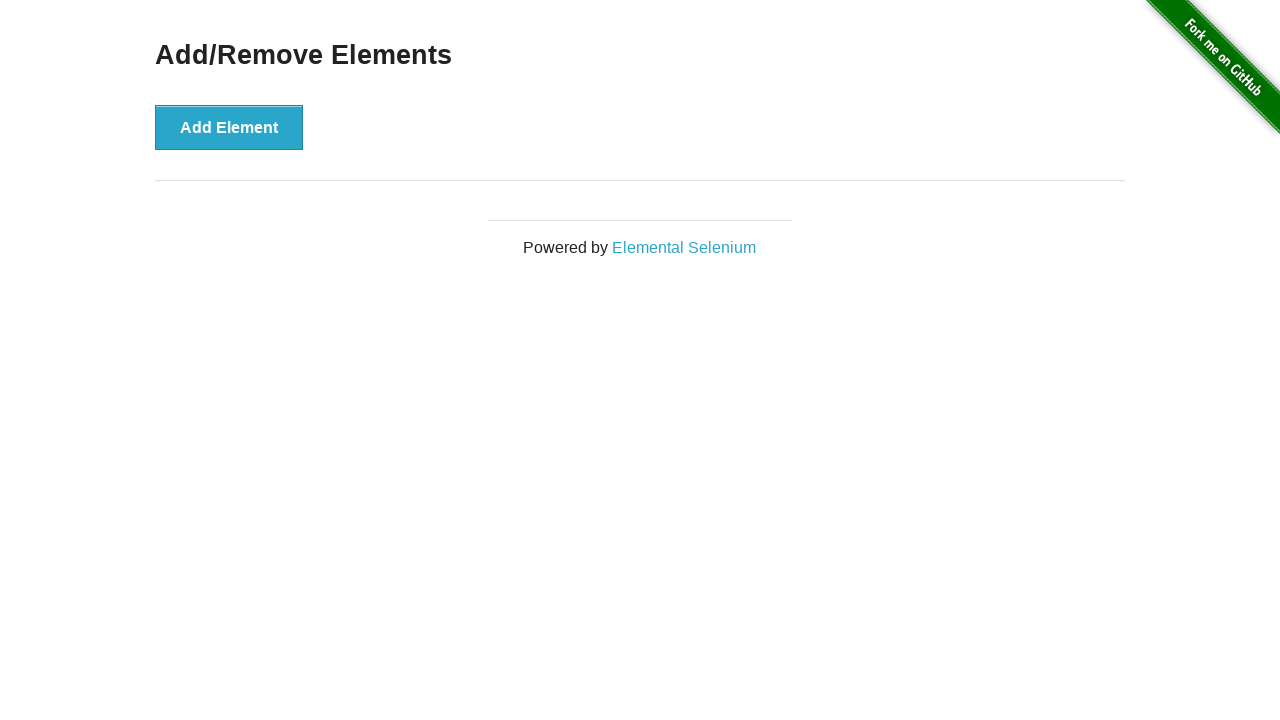